Tests the number input functionality on the actions page by entering a number and verifying the result

Starting URL: https://kristinek.github.io/site/examples/actions

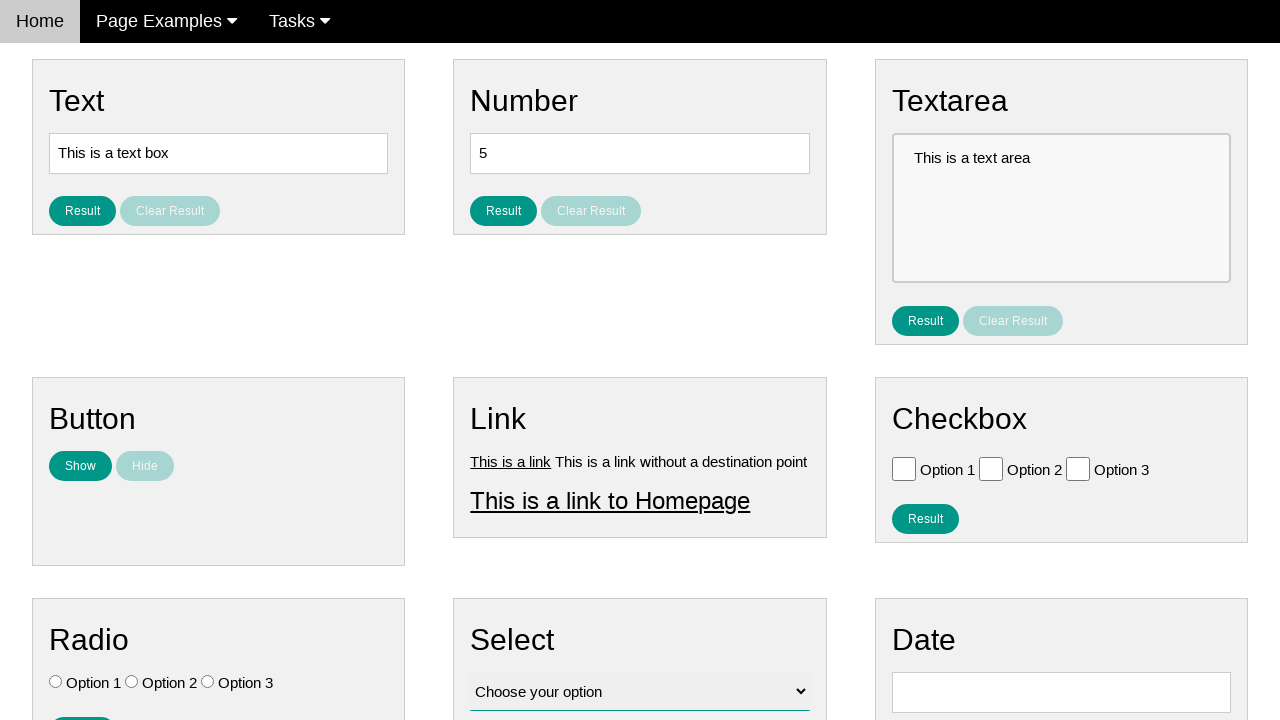

Cleared the number input field on #number
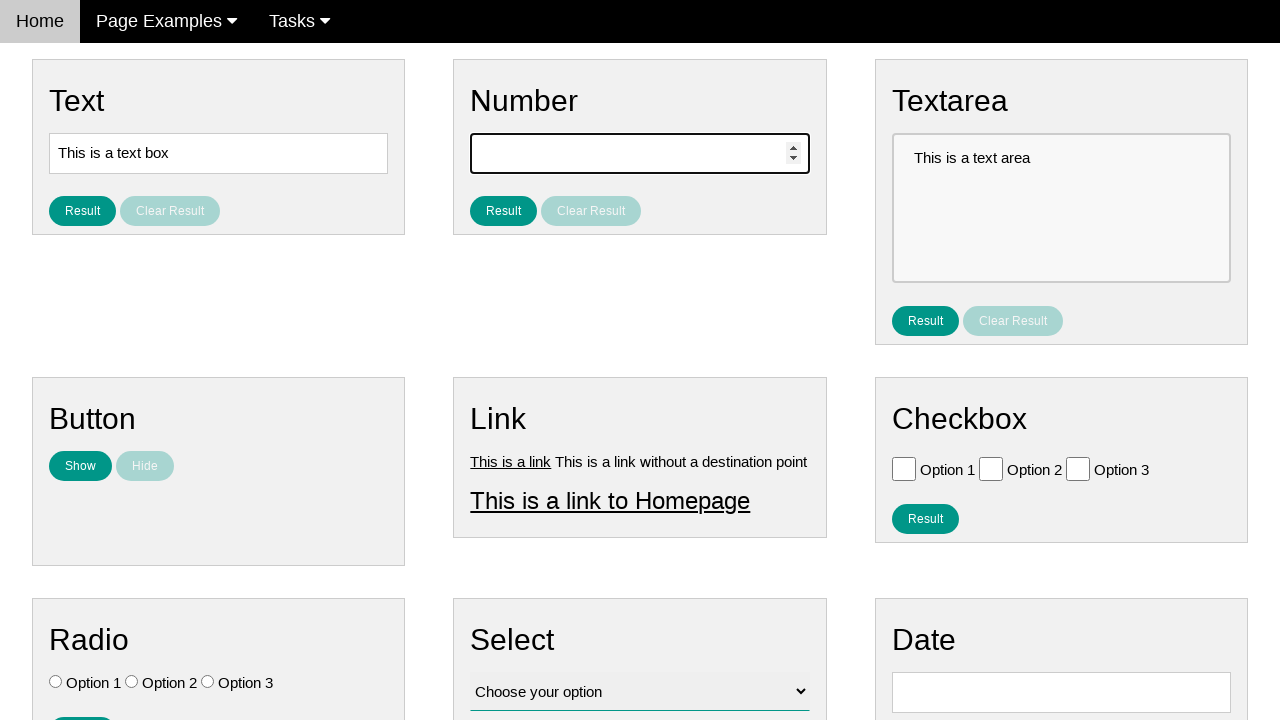

Entered number '42' into the number input field on #number
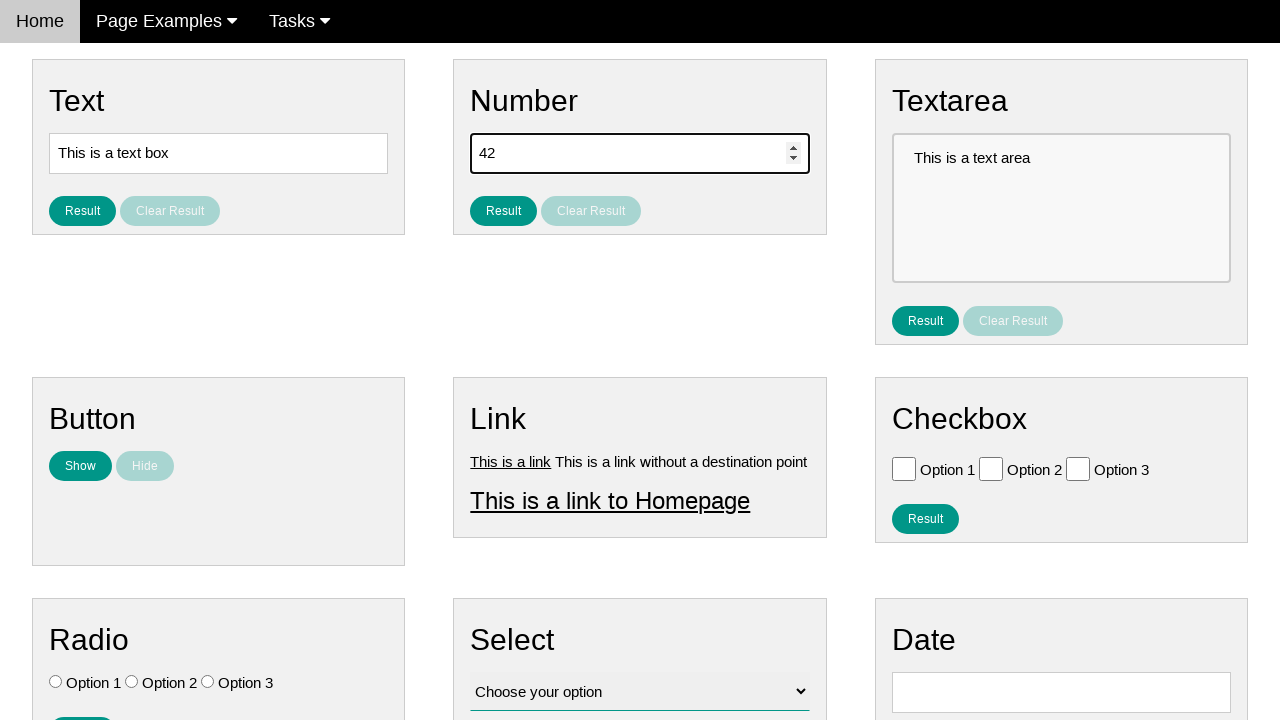

Clicked the result button for number input at (504, 211) on #result_button_number
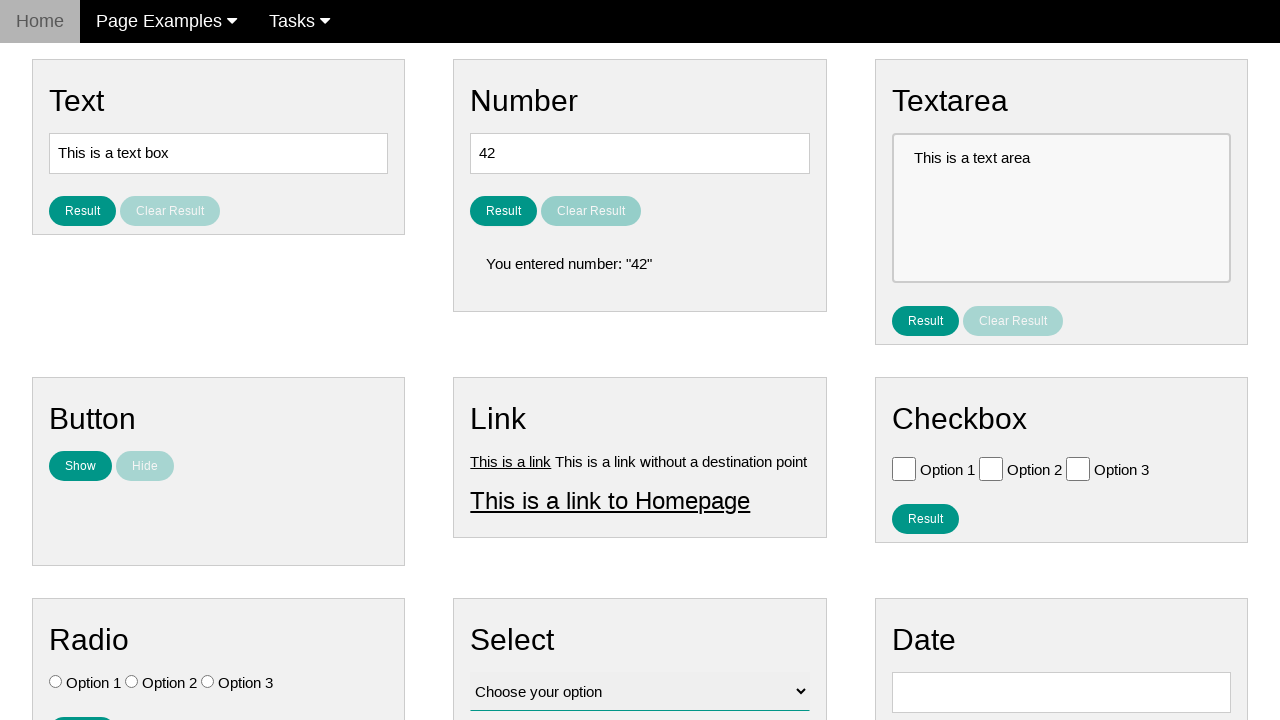

Result element loaded and became visible
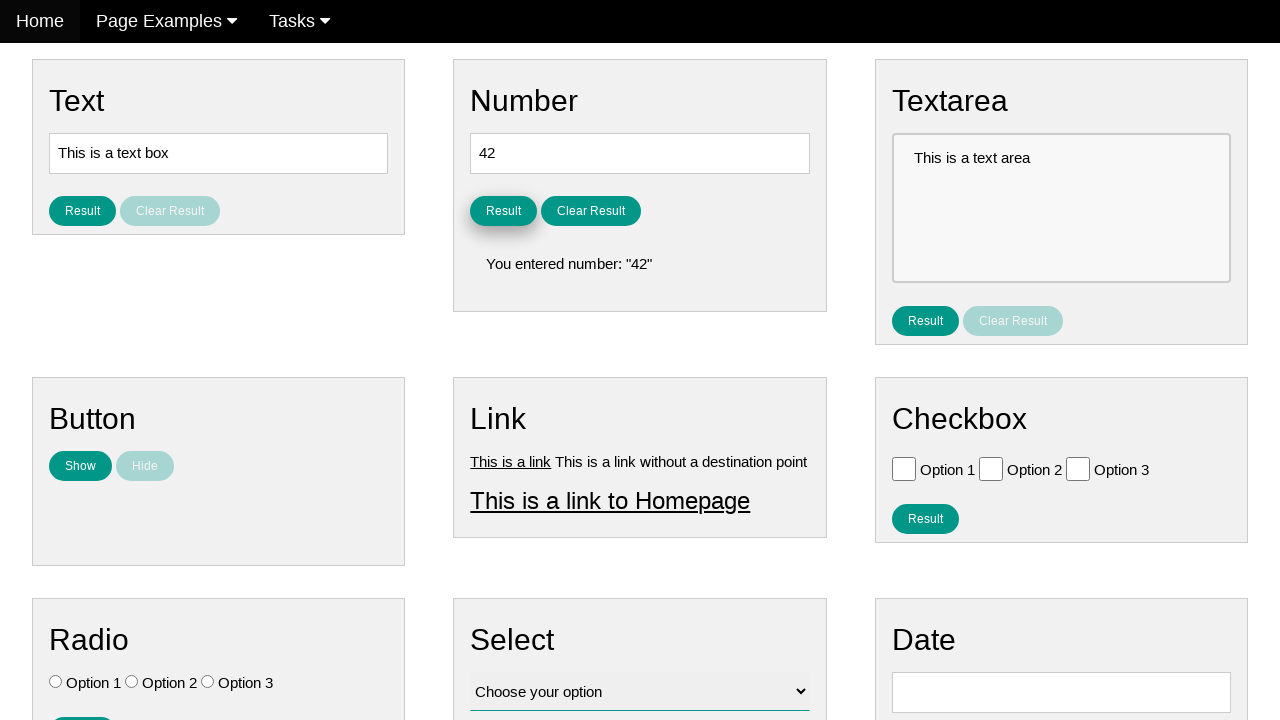

Retrieved result text content
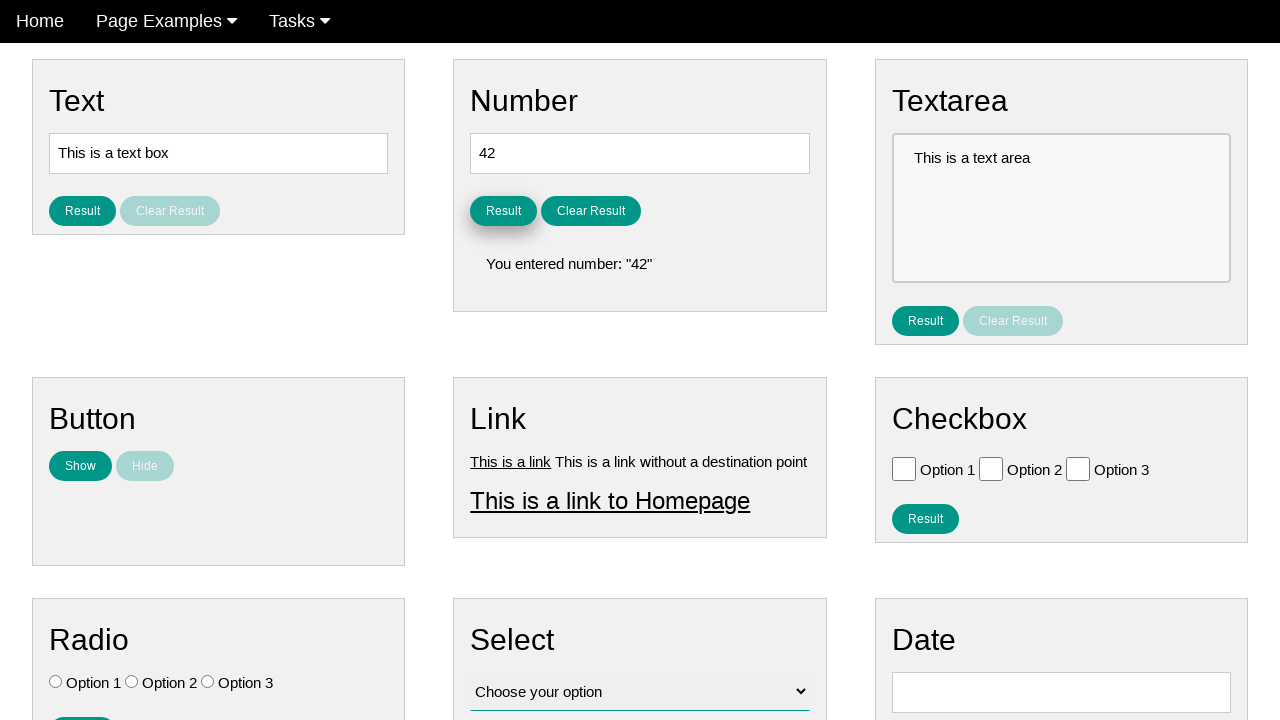

Verified result text is not empty
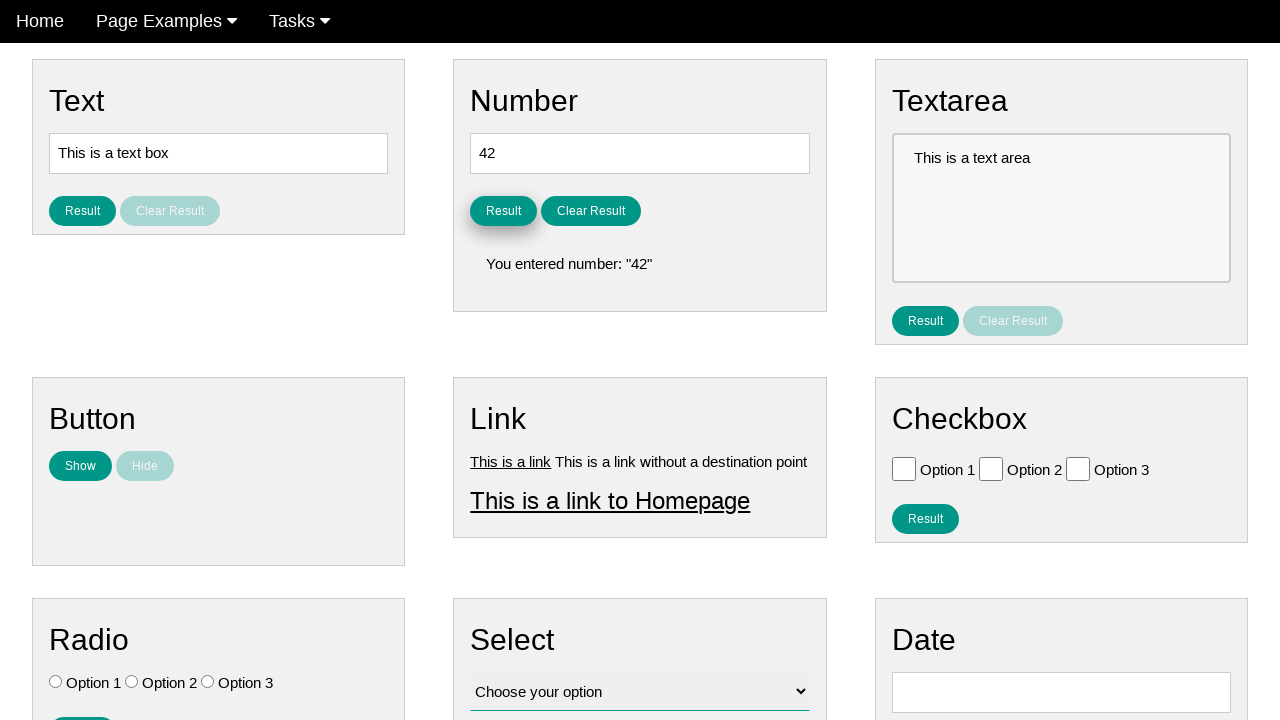

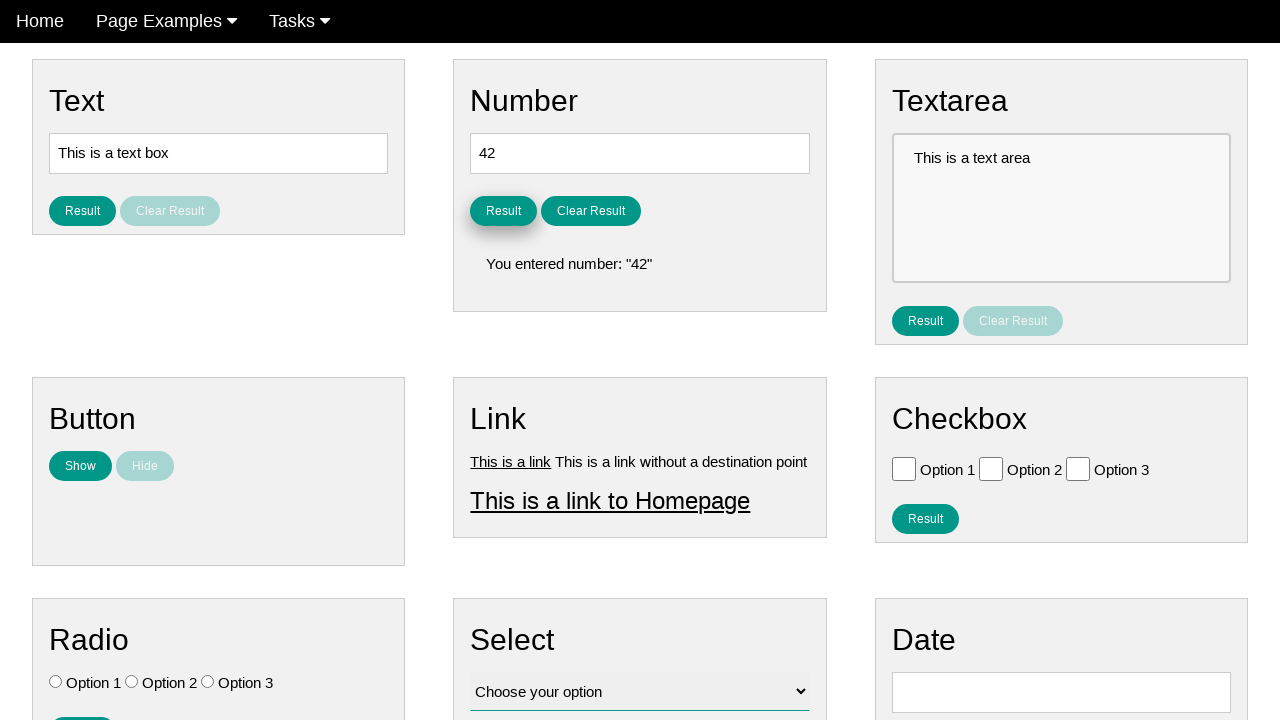